Tests dropdown selection using Playwright's built-in select_option method to choose "Option 1" by visible text and verifies the selection.

Starting URL: https://the-internet.herokuapp.com/dropdown

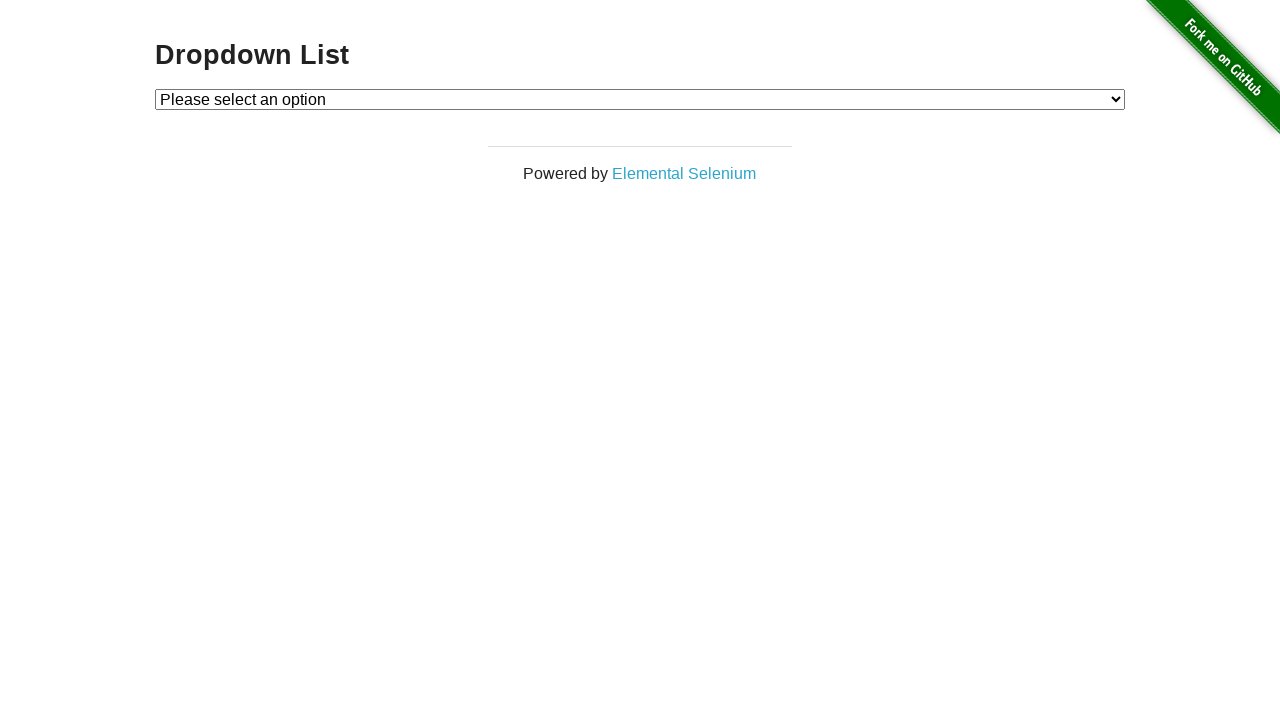

Selected 'Option 1' from dropdown using select_option method on #dropdown
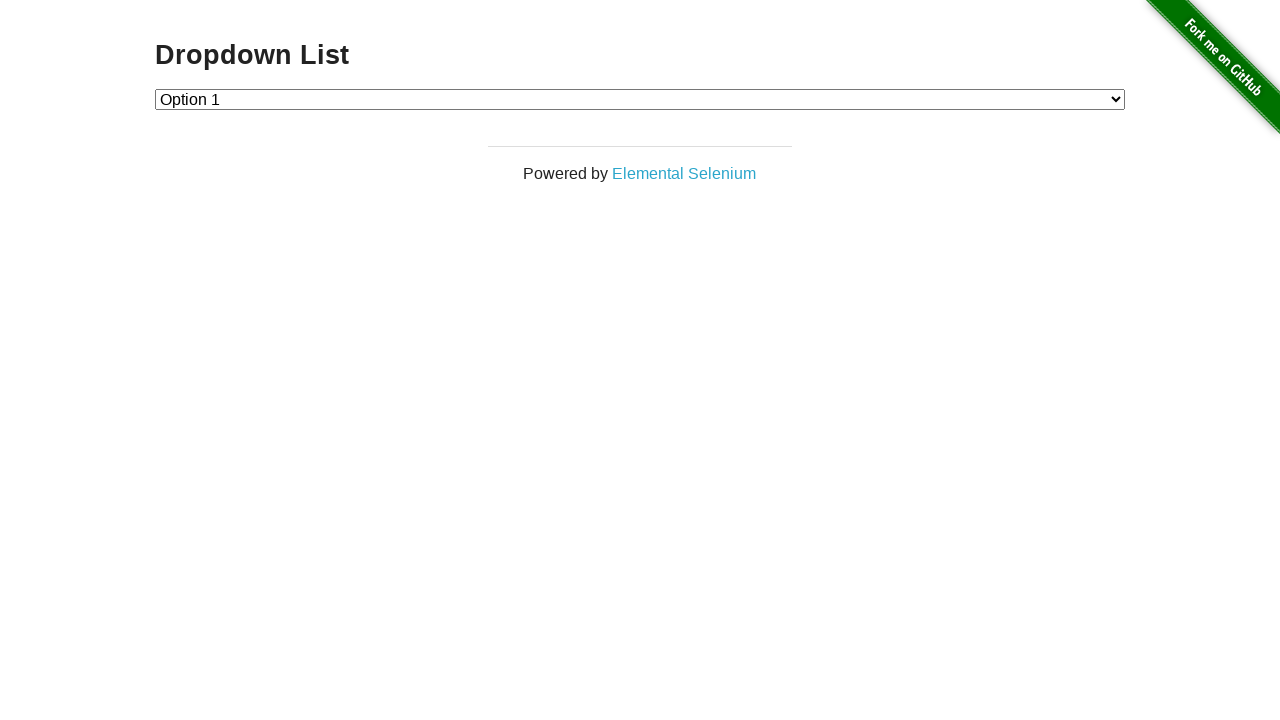

Retrieved text content of selected dropdown option
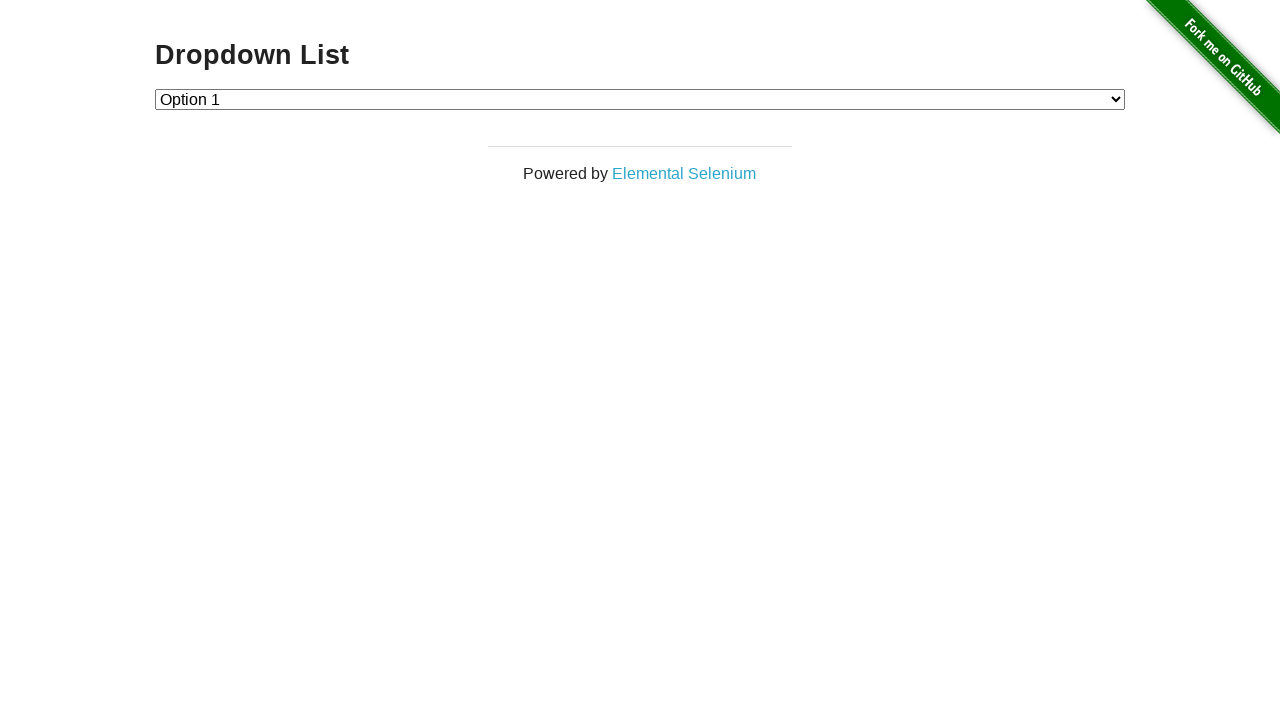

Verified that 'Option 1' is correctly selected in the dropdown
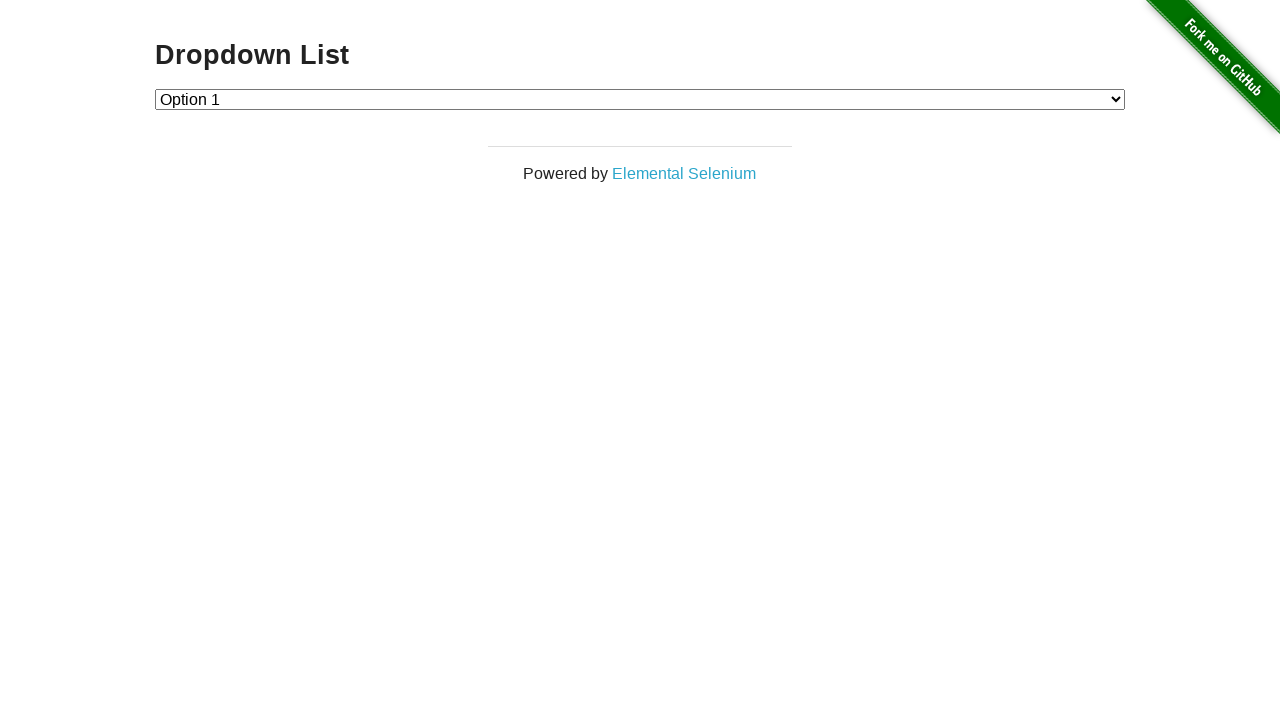

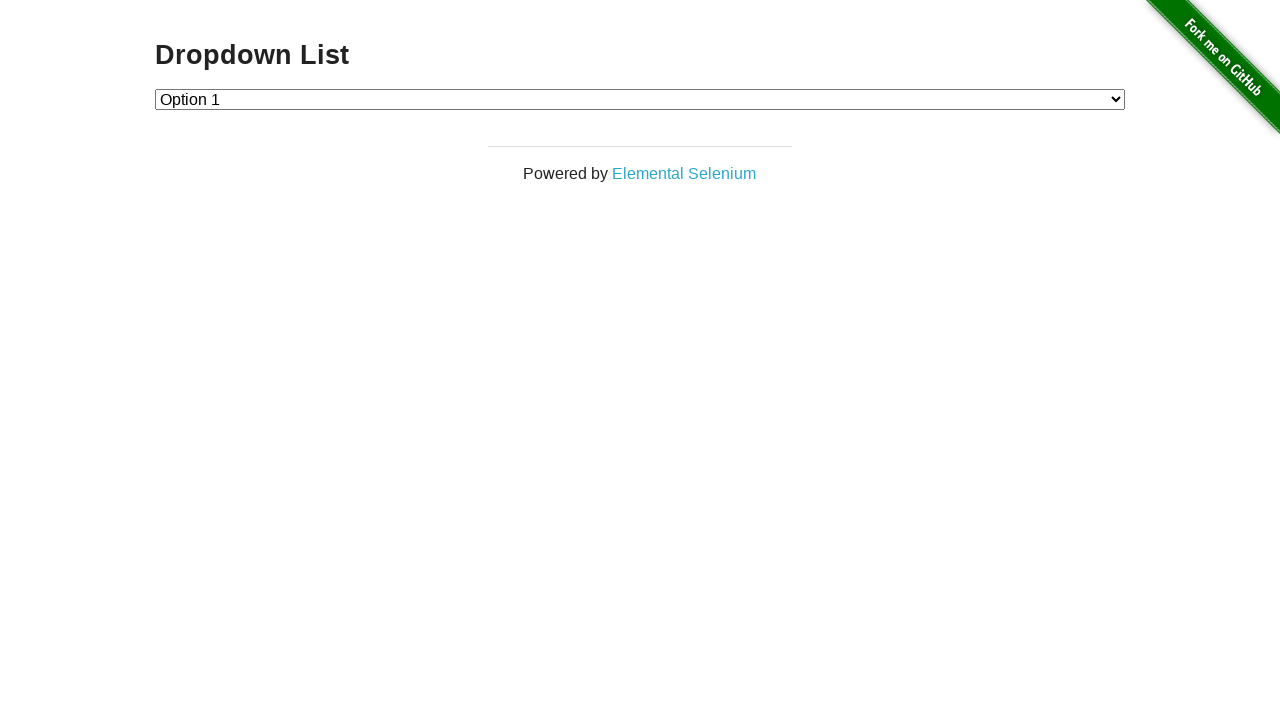